Verifies that the "Log In" button on the NextBaseCRM login page has the correct text value of "Log In".

Starting URL: https://login1.nextbasecrm.com/

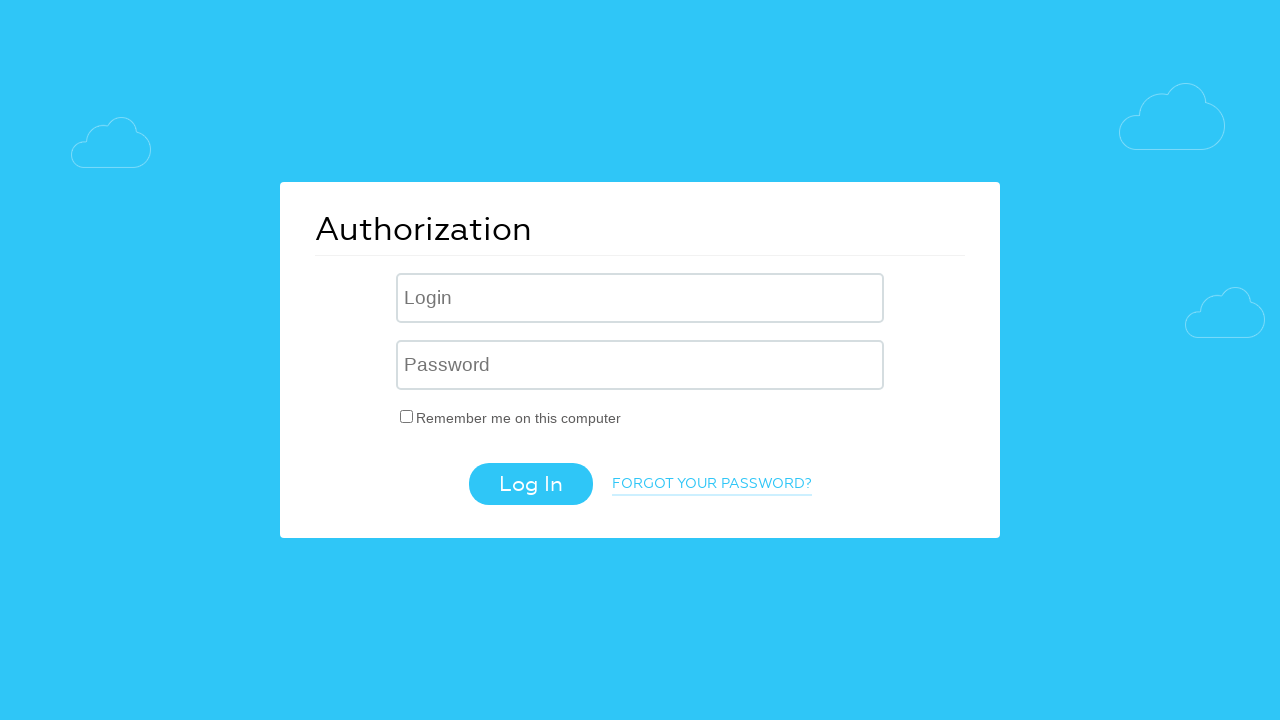

Located the Log In button using CSS selector input[value='Log In']
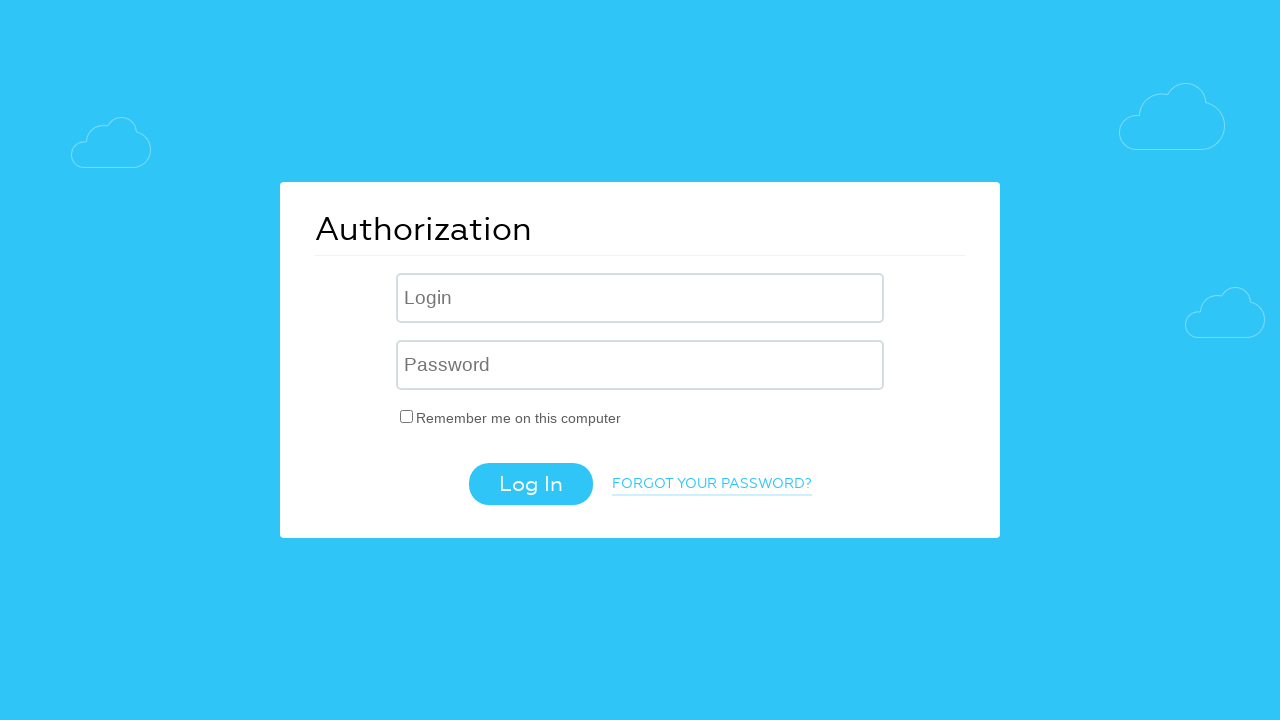

Log In button became visible
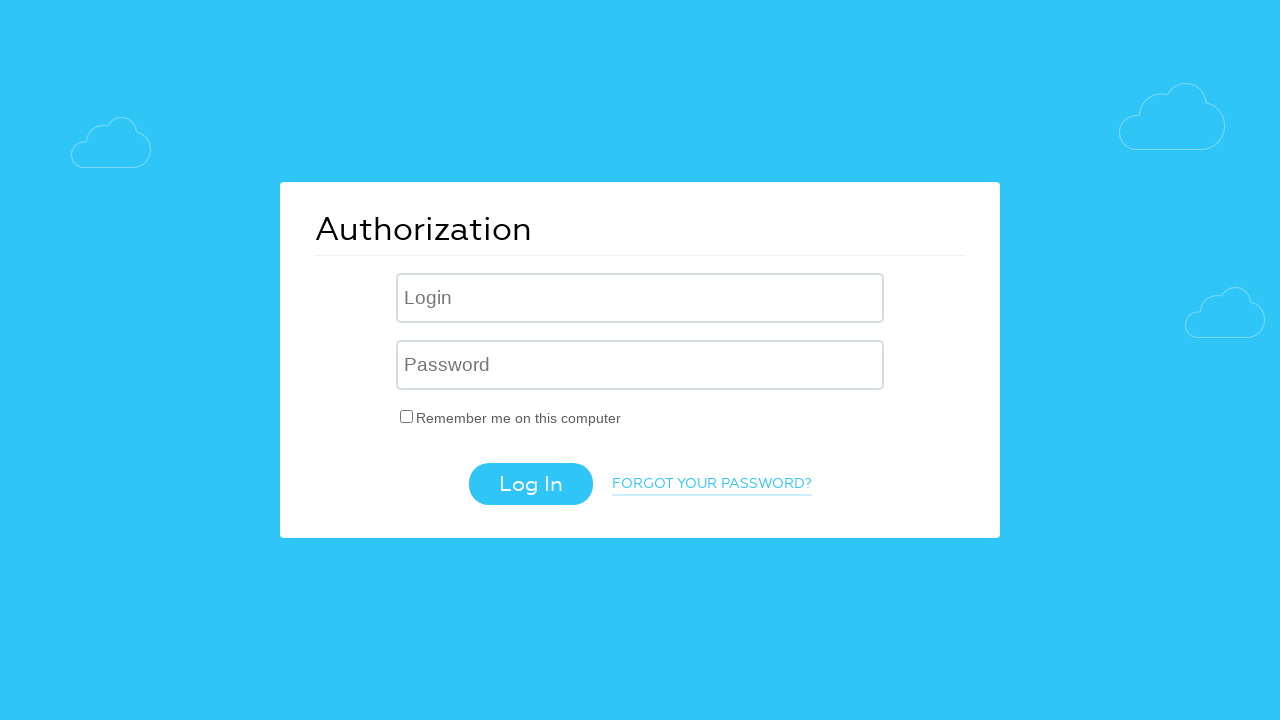

Retrieved value attribute from Log In button: 'Log In'
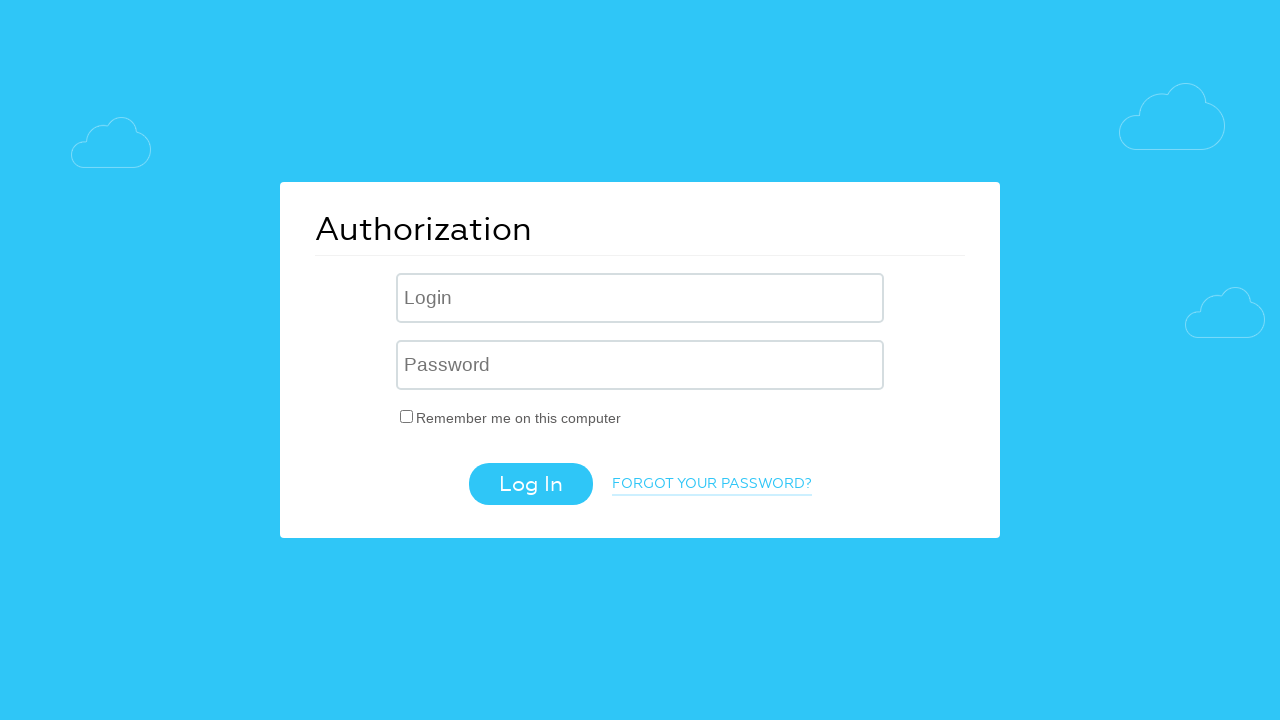

Assertion passed: Log In button has correct text value 'Log In'
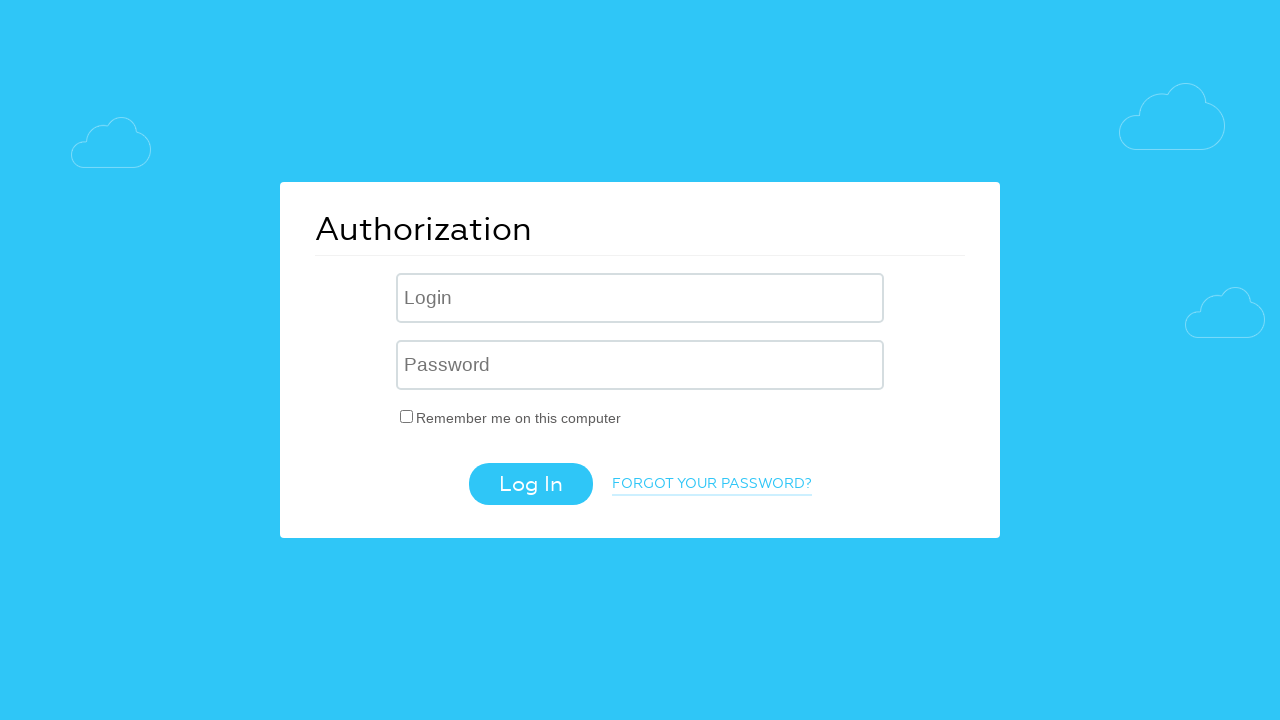

Test completed successfully - Log In button text verification passed
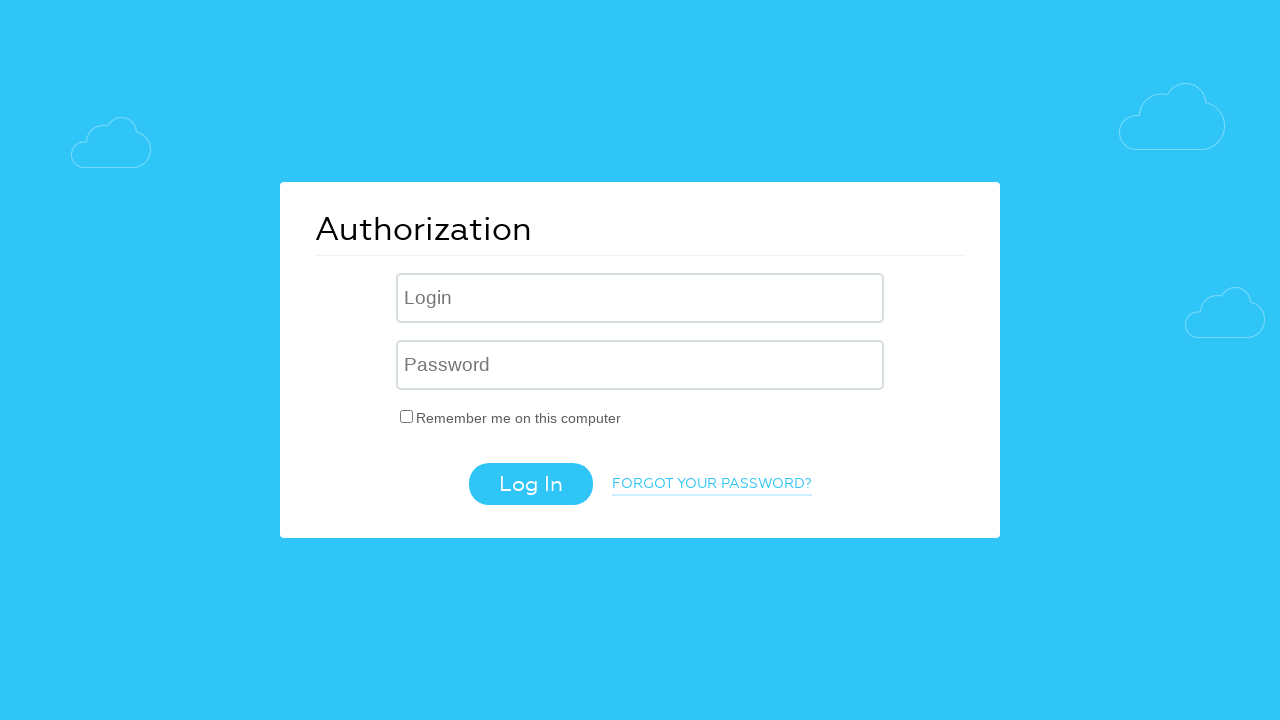

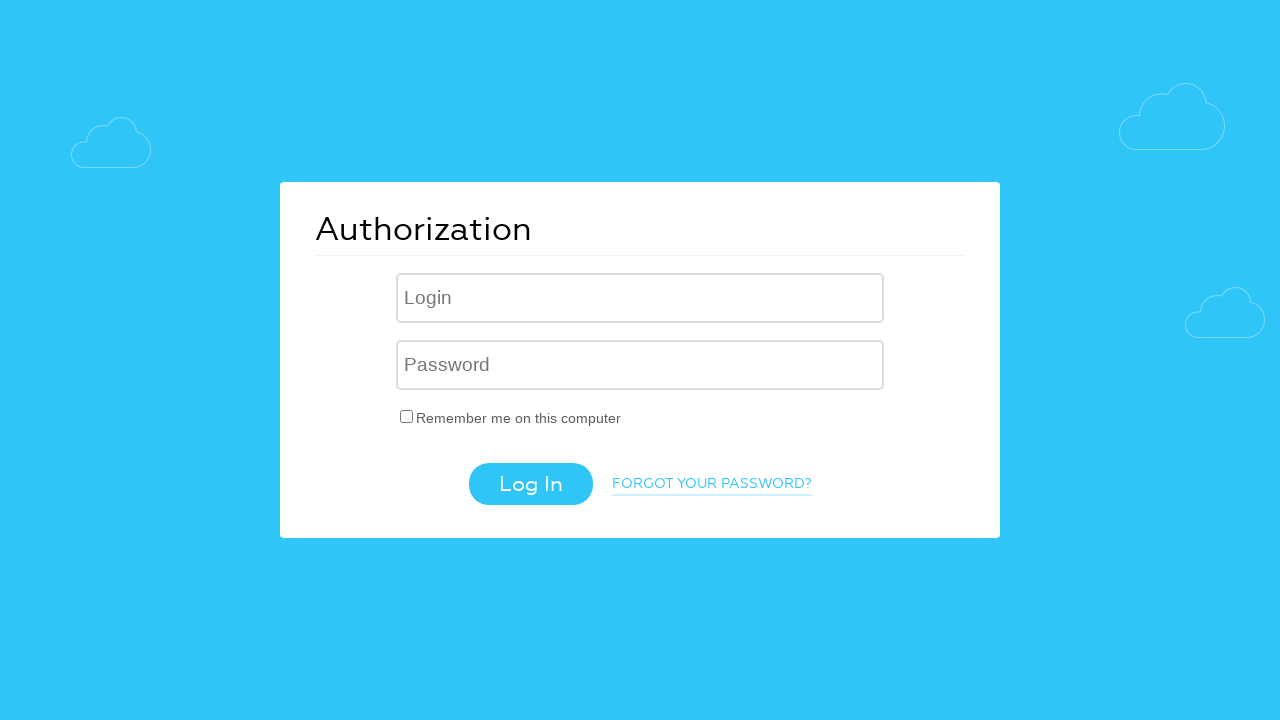